Tests modal dialog functionality by opening and closing both small and large modal dialogs on the demoqa modal dialogs page.

Starting URL: https://demoqa.com/modal-dialogs

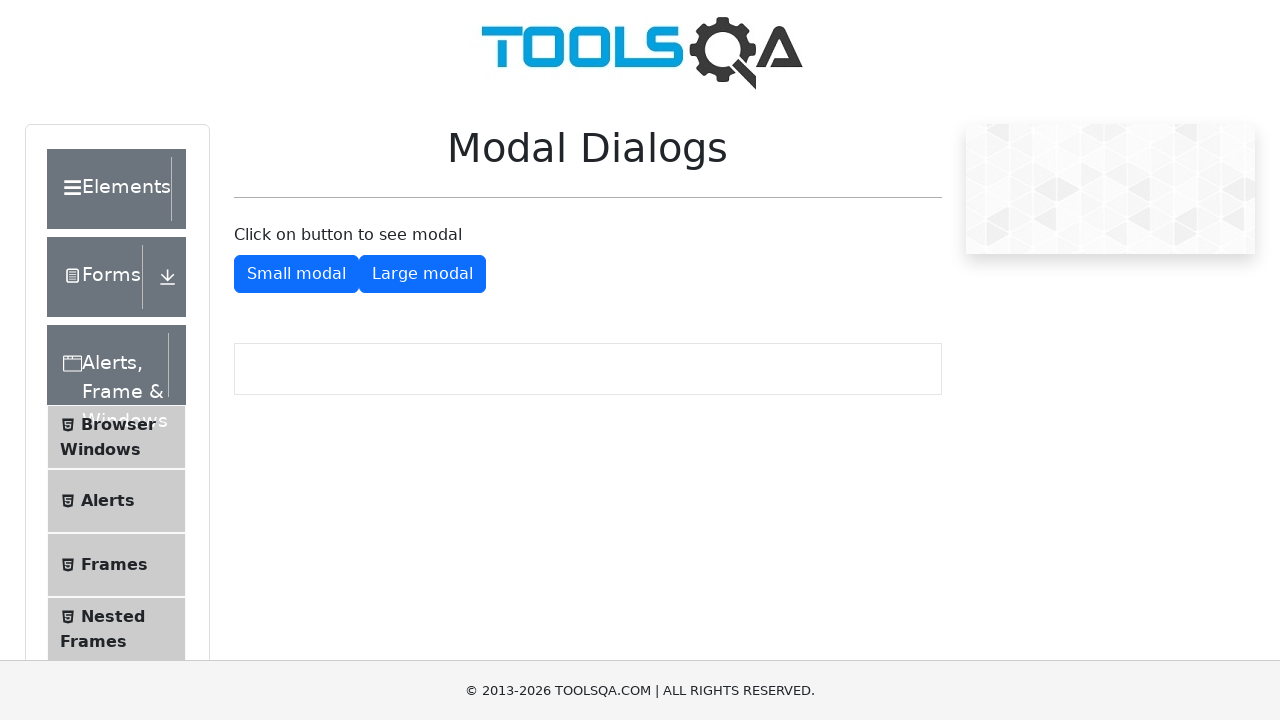

Clicked button to open small modal dialog at (296, 274) on #showSmallModal
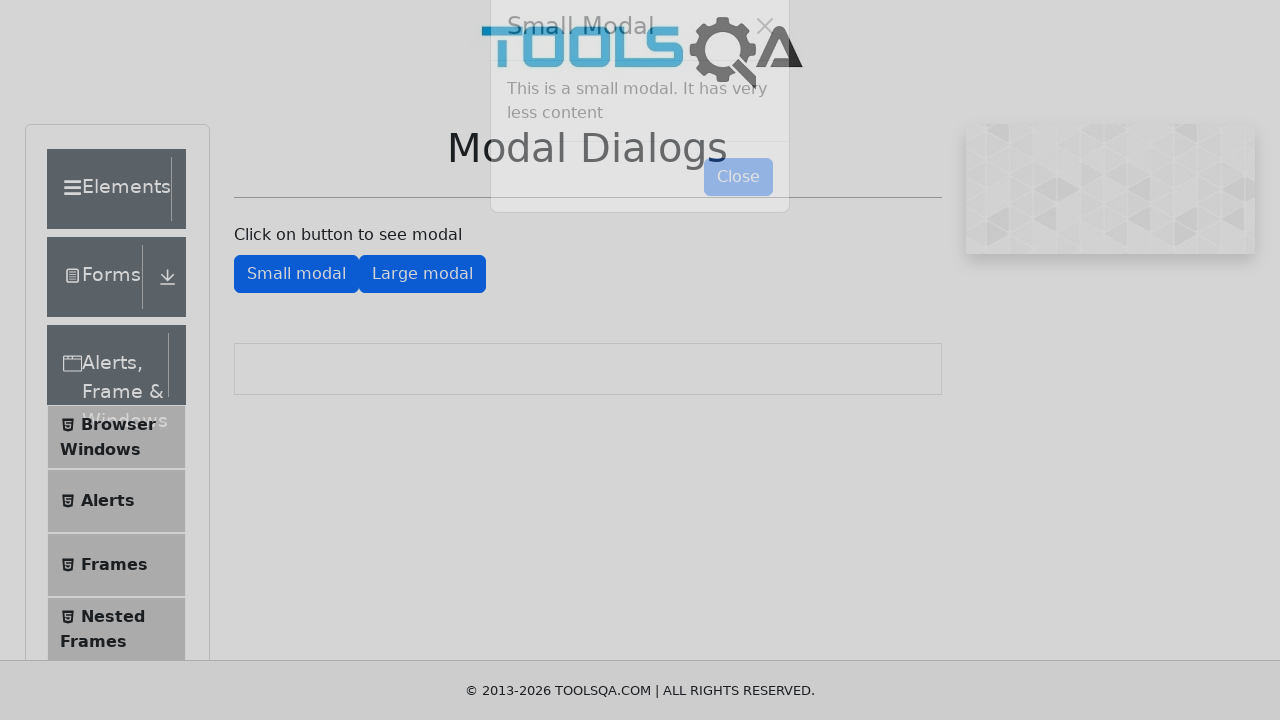

Small modal dialog appeared and close button is visible
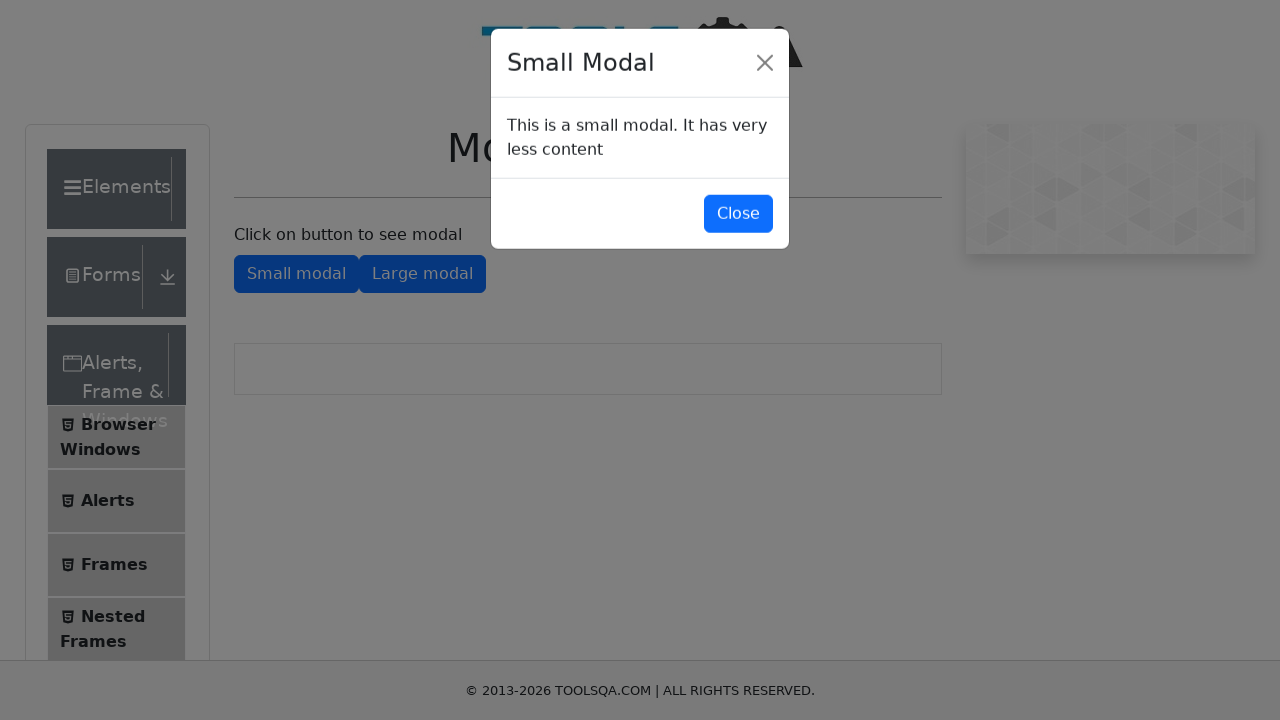

Clicked close button on small modal dialog at (738, 214) on #closeSmallModal
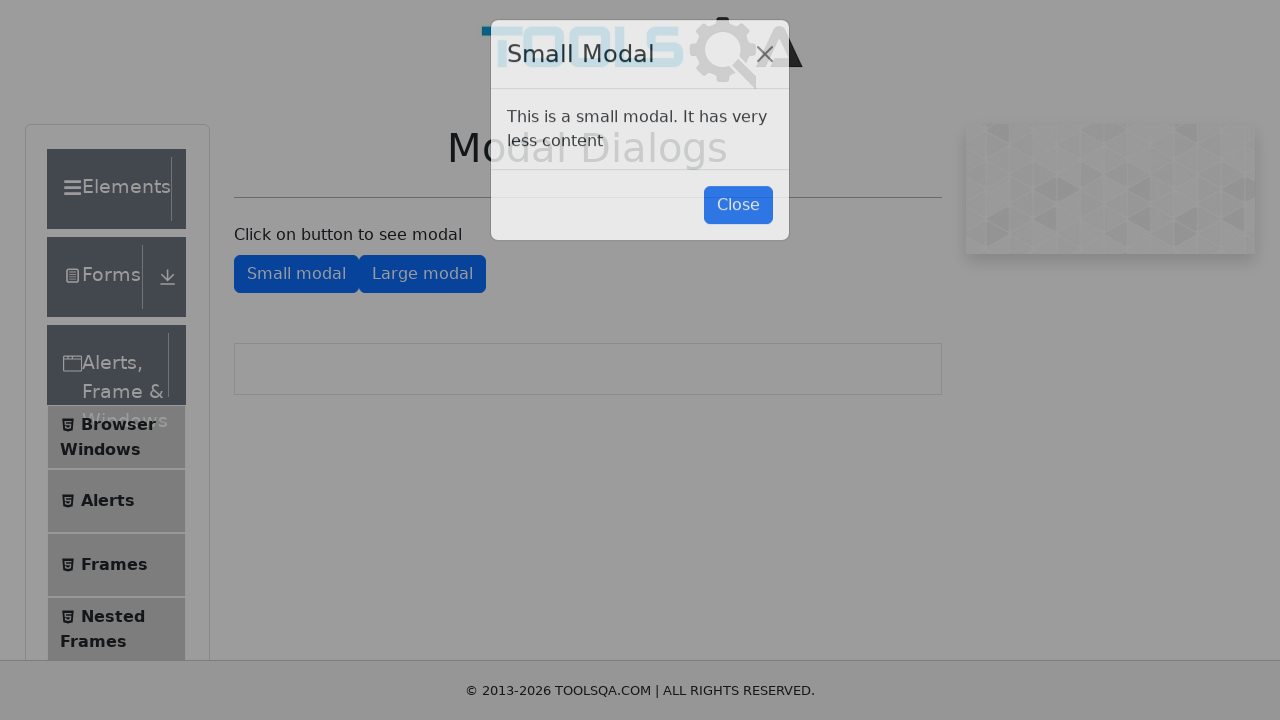

Small modal dialog closed successfully
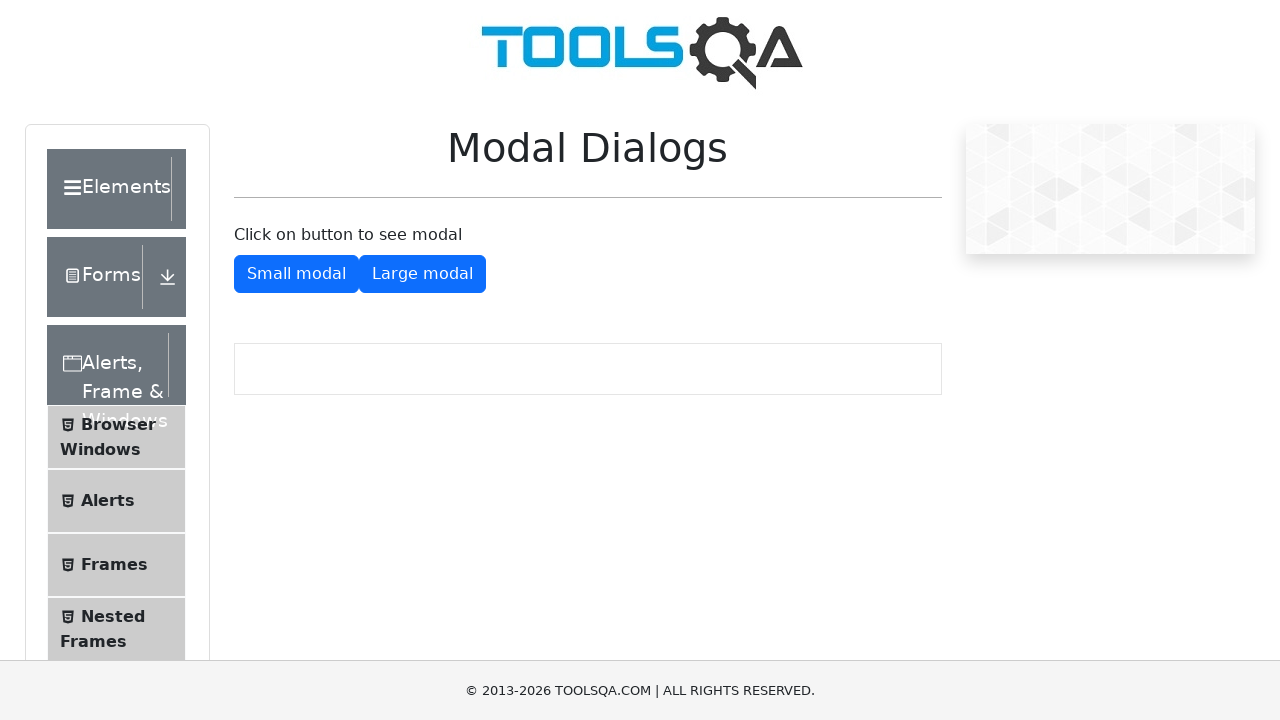

Clicked button to open large modal dialog at (422, 274) on #showLargeModal
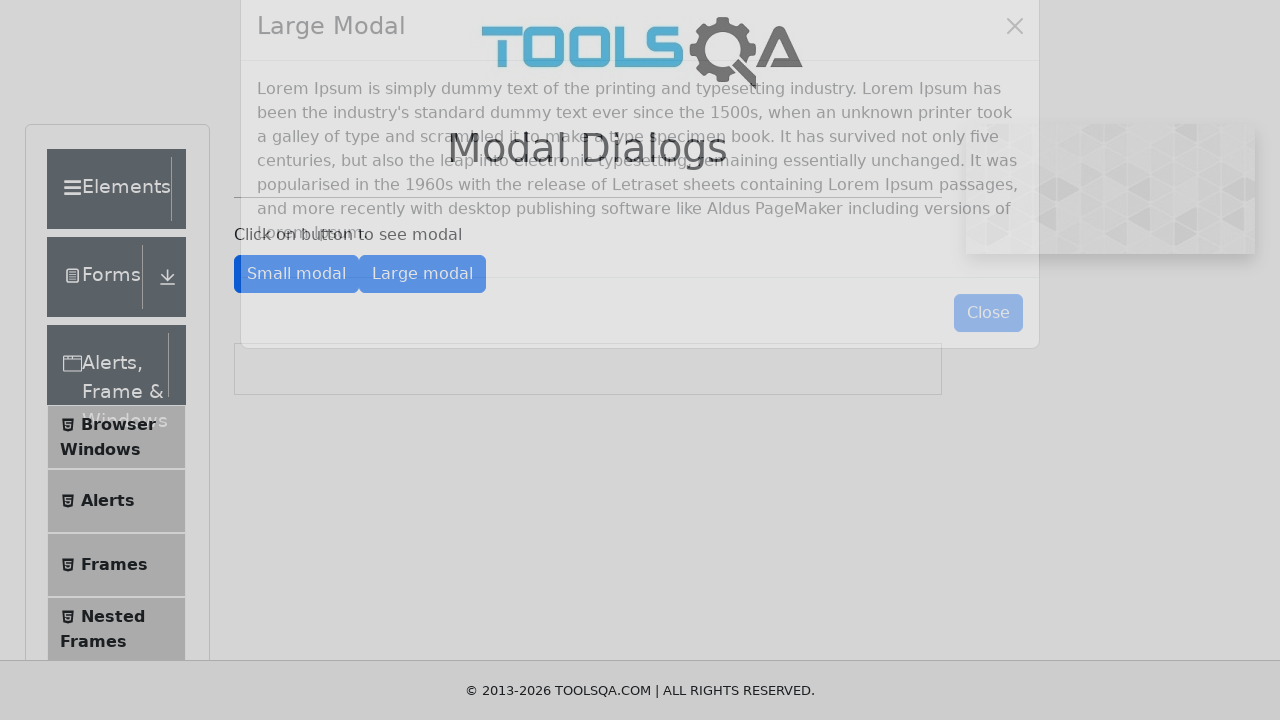

Large modal dialog appeared and close button is visible
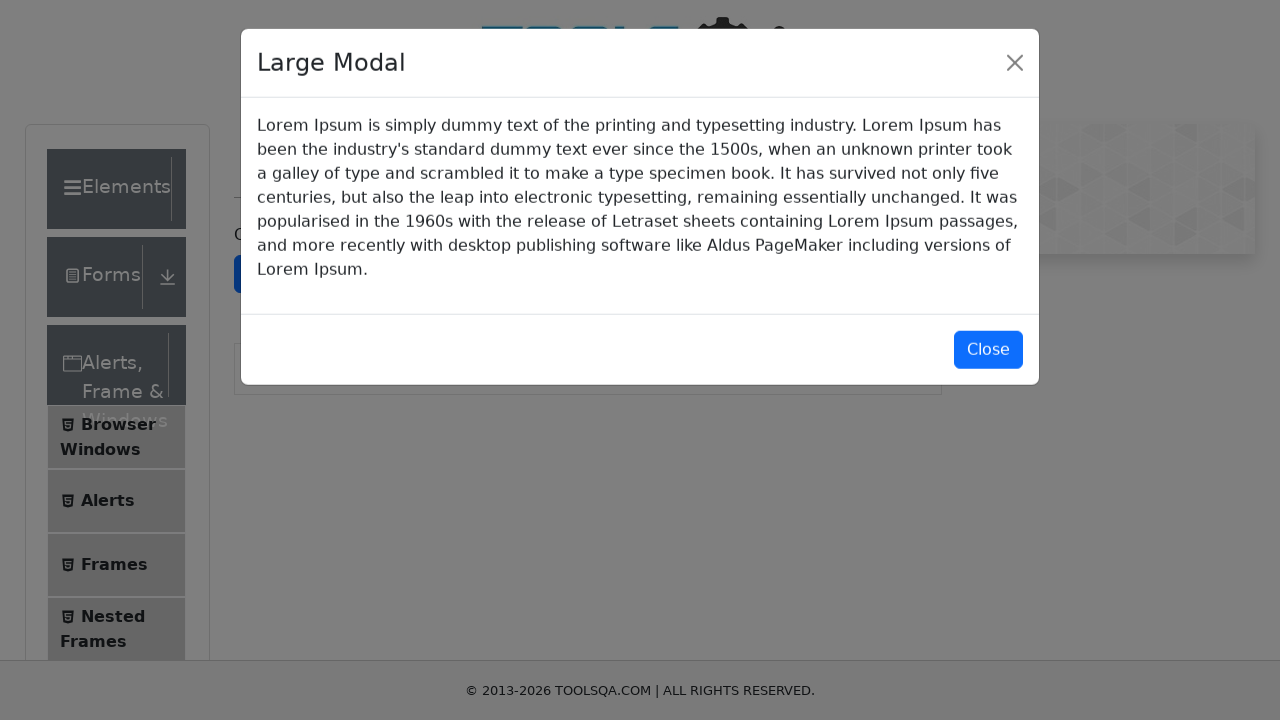

Clicked close button on large modal dialog at (988, 350) on #closeLargeModal
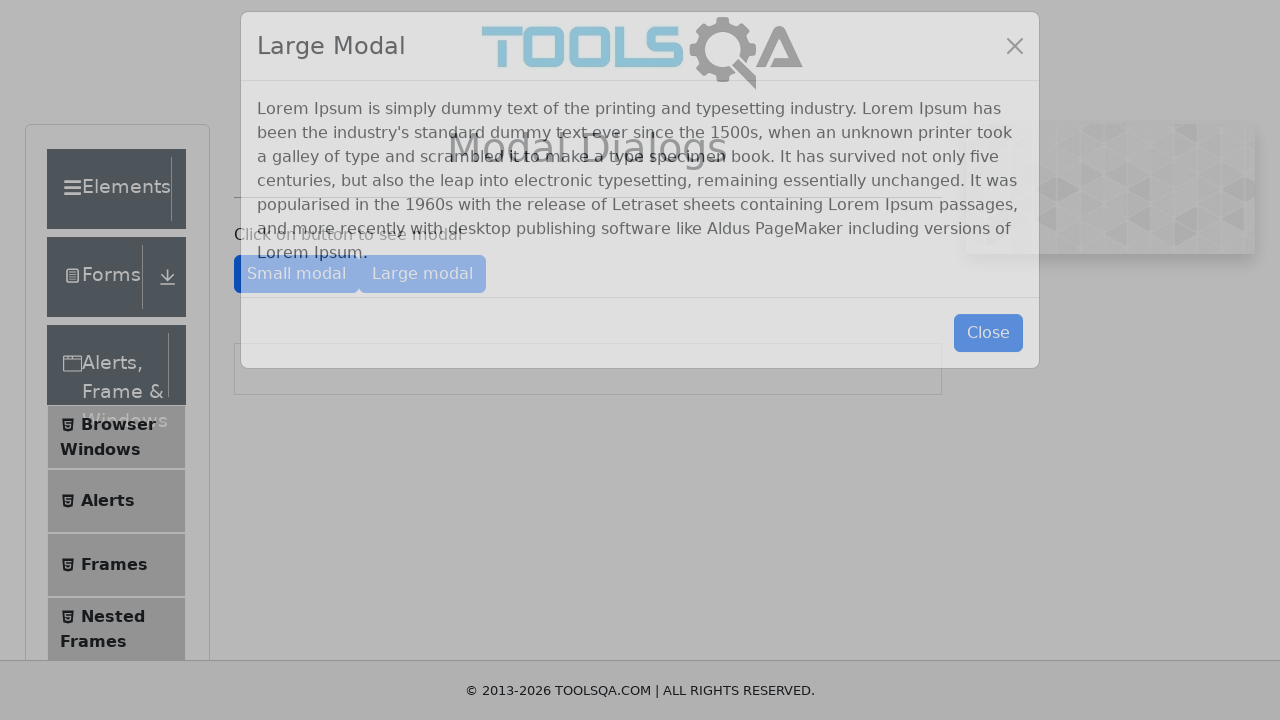

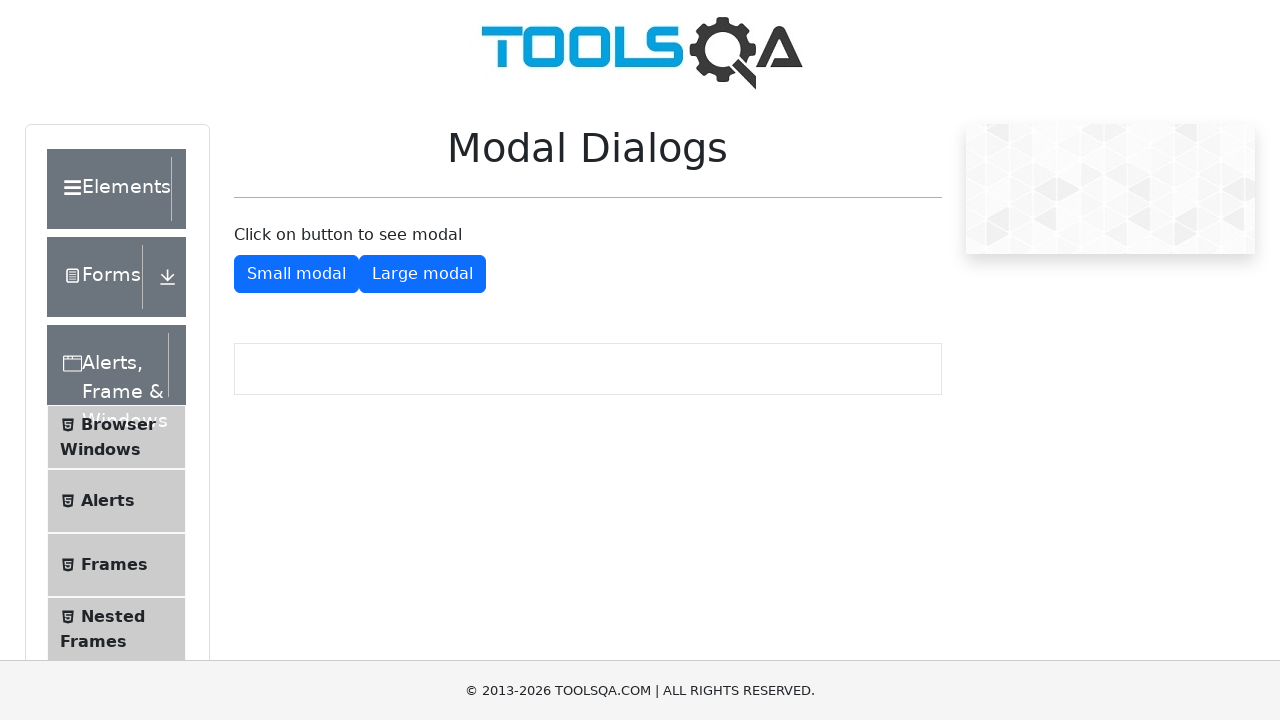